Tests navigation through Redmine documentation by clicking on the User's Guide link, then navigating to the Getting Started page, and verifying the page content displays correctly.

Starting URL: https://www.redmine.org/

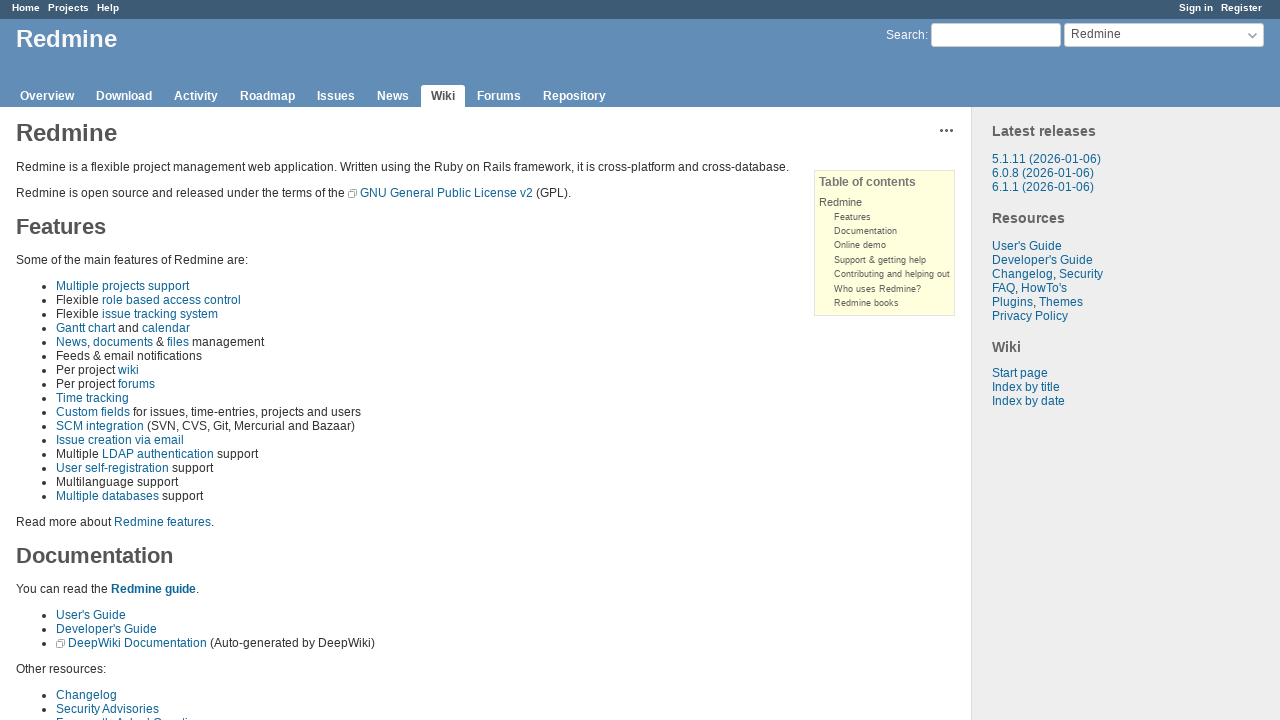

Scrolled to Documentation section
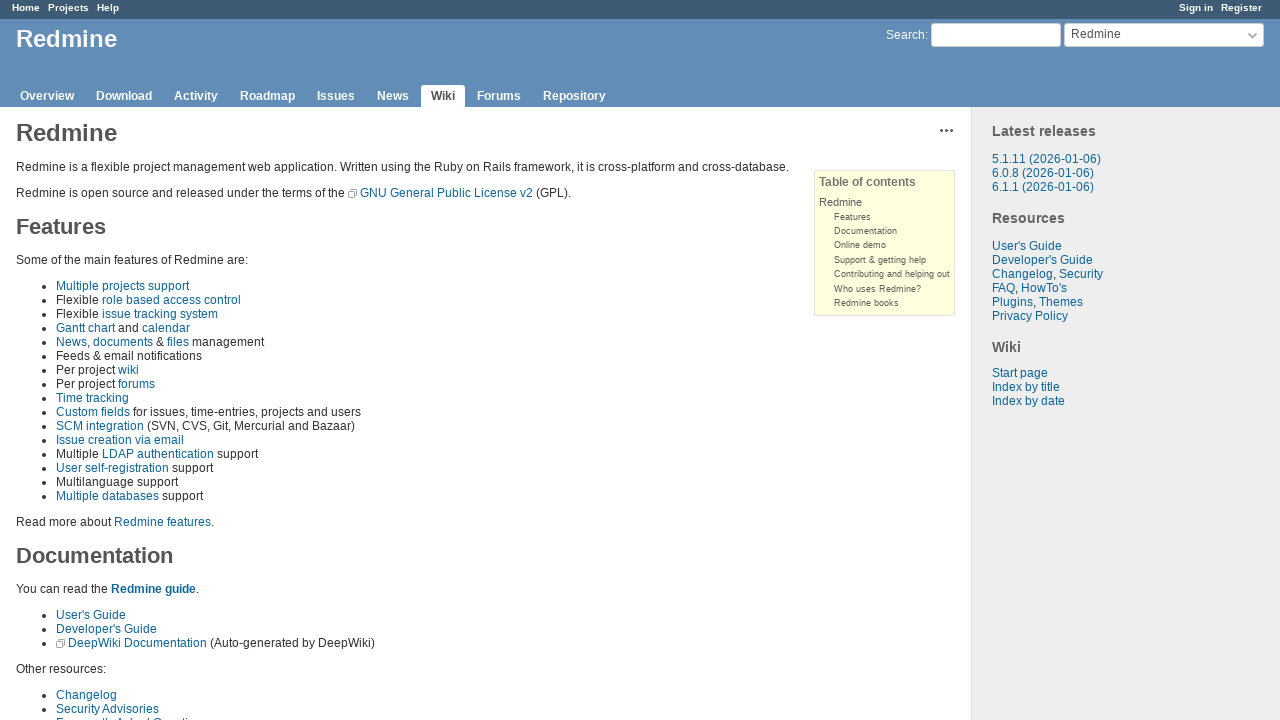

Clicked on User's Guide link at (91, 615) on #content ul>li>a[href="/projects/redmine/wiki/Guide"]
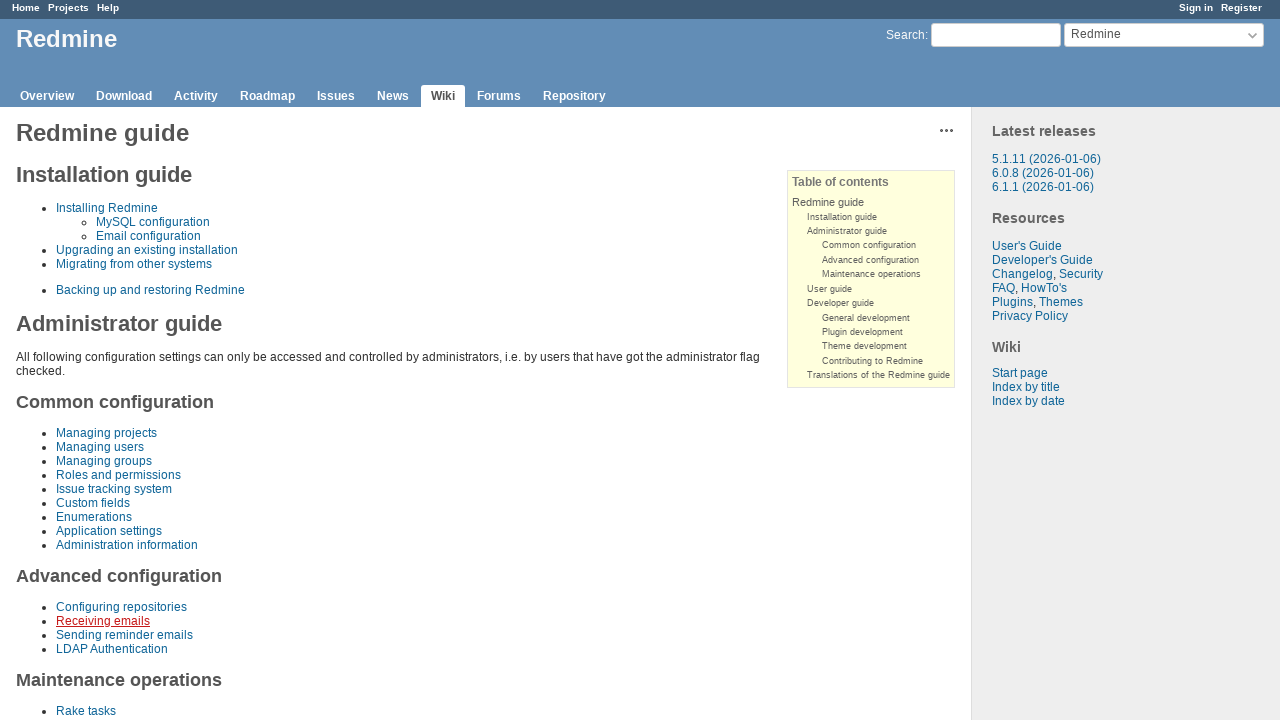

Waited for navigation to complete
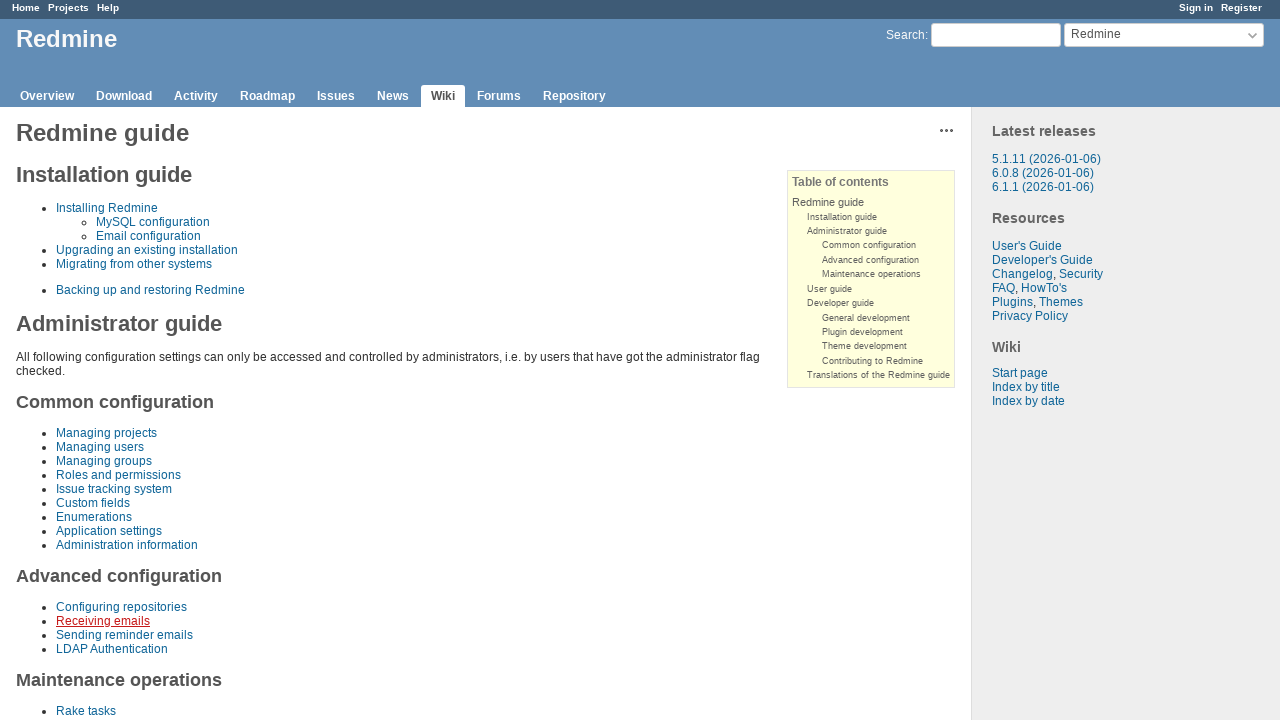

Scrolled to User guide section
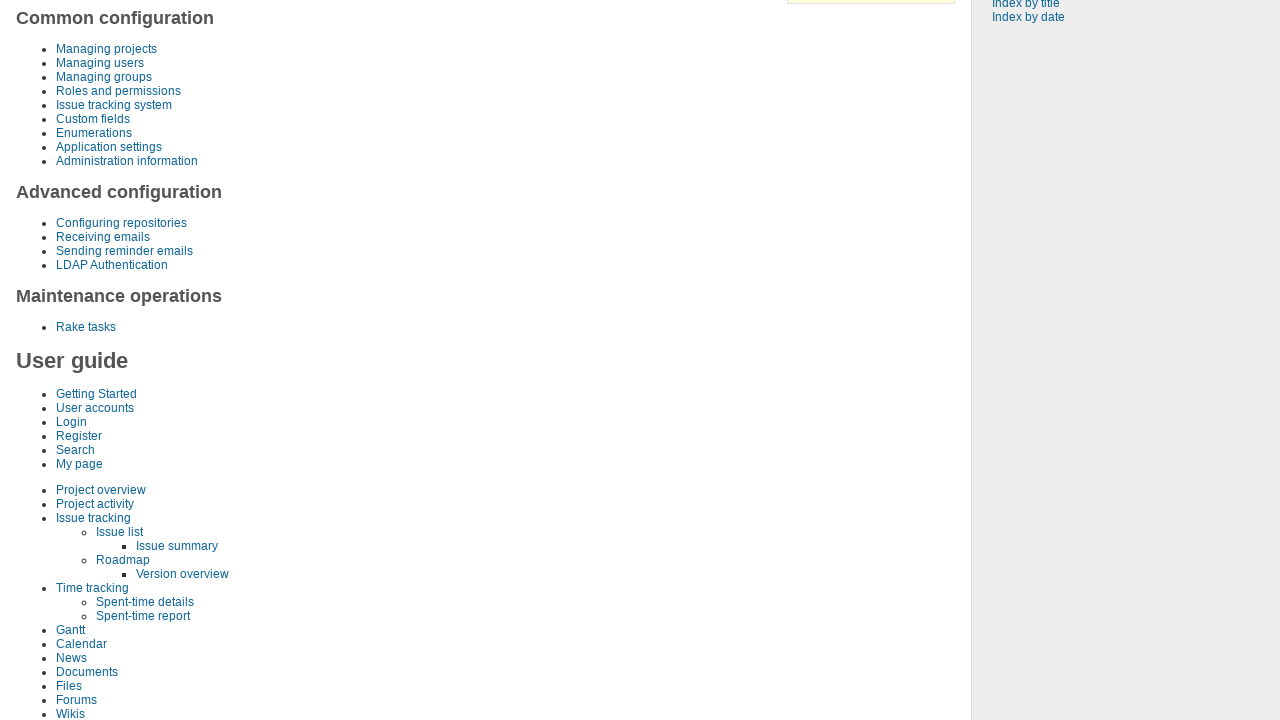

Clicked on Getting Started link at (96, 394) on a[href="/projects/redmine/wiki/Getting_Started"]
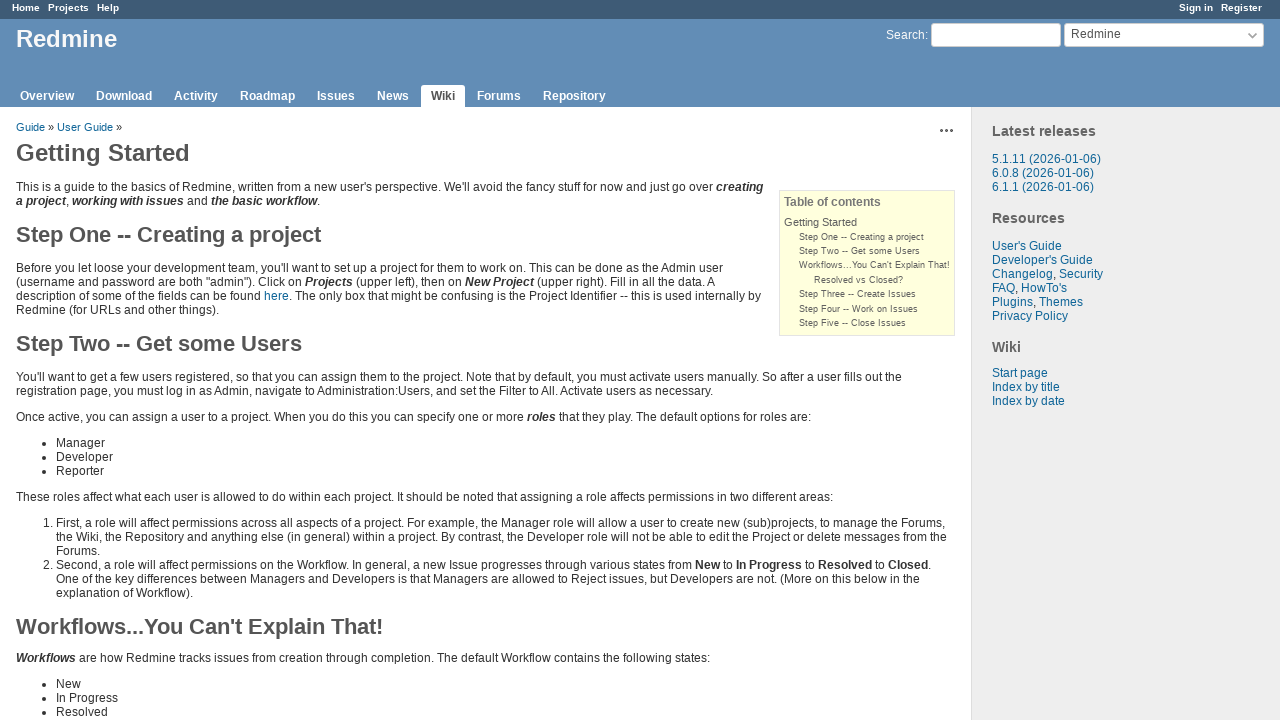

Navigated to Getting Started page successfully
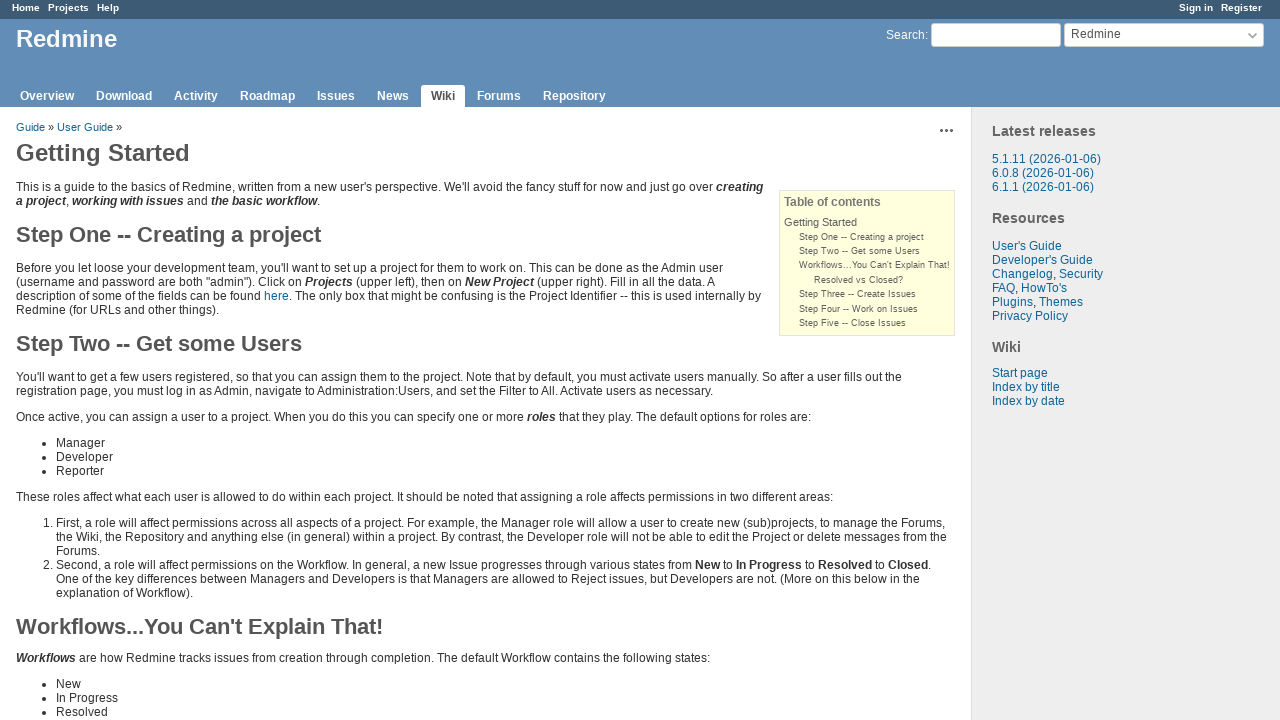

Step One heading is present on the page
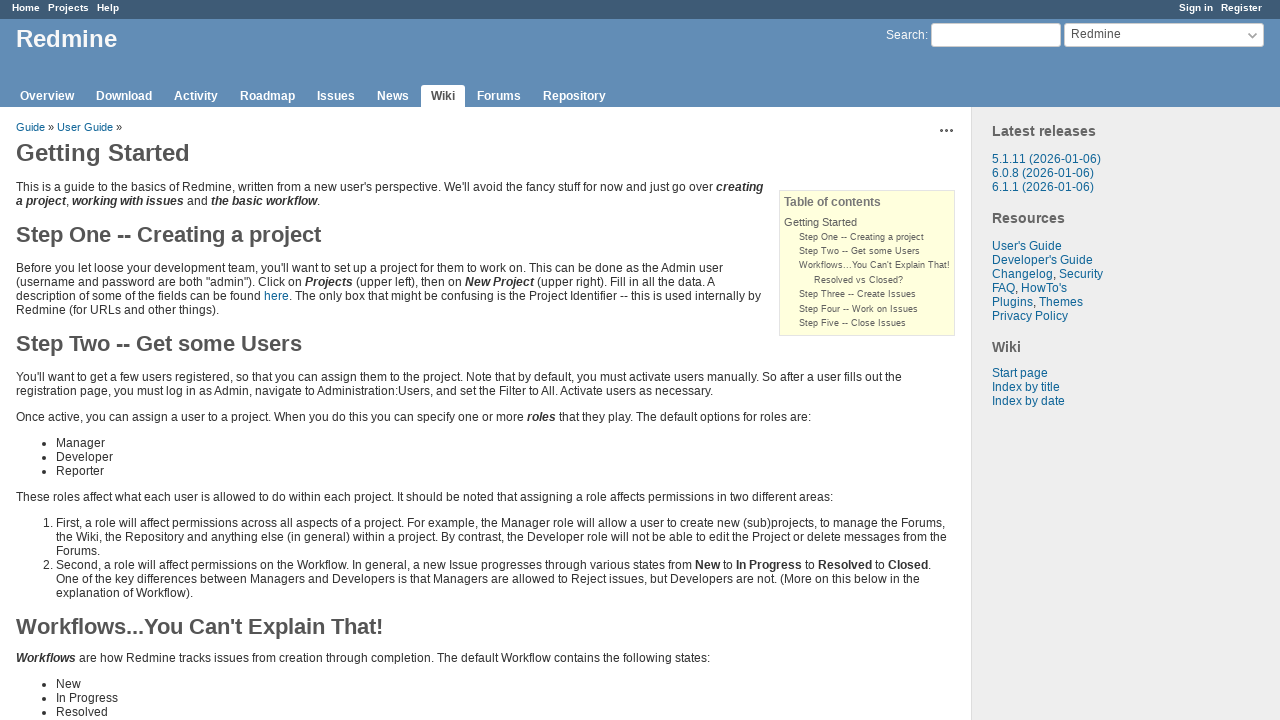

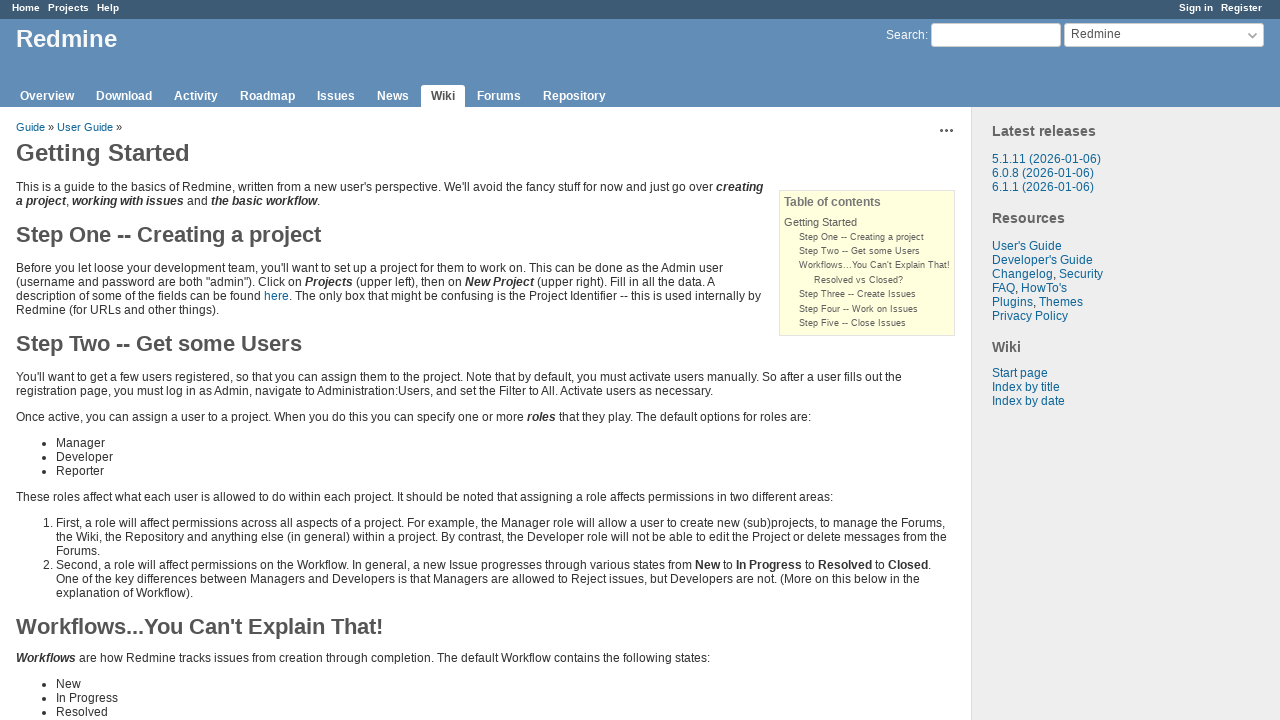